Tests that clicking Clear completed removes completed items from the list

Starting URL: https://demo.playwright.dev/todomvc

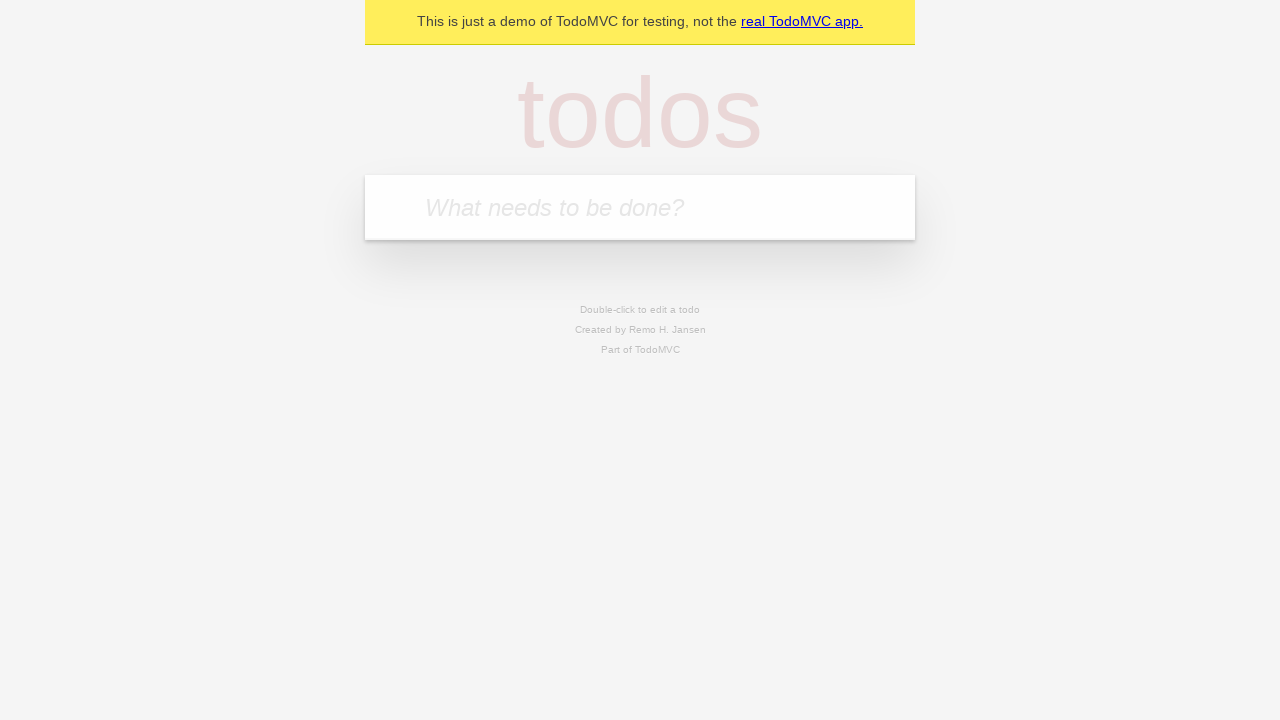

Filled todo input field with 'buy some cheese' on internal:attr=[placeholder="What needs to be done?"i]
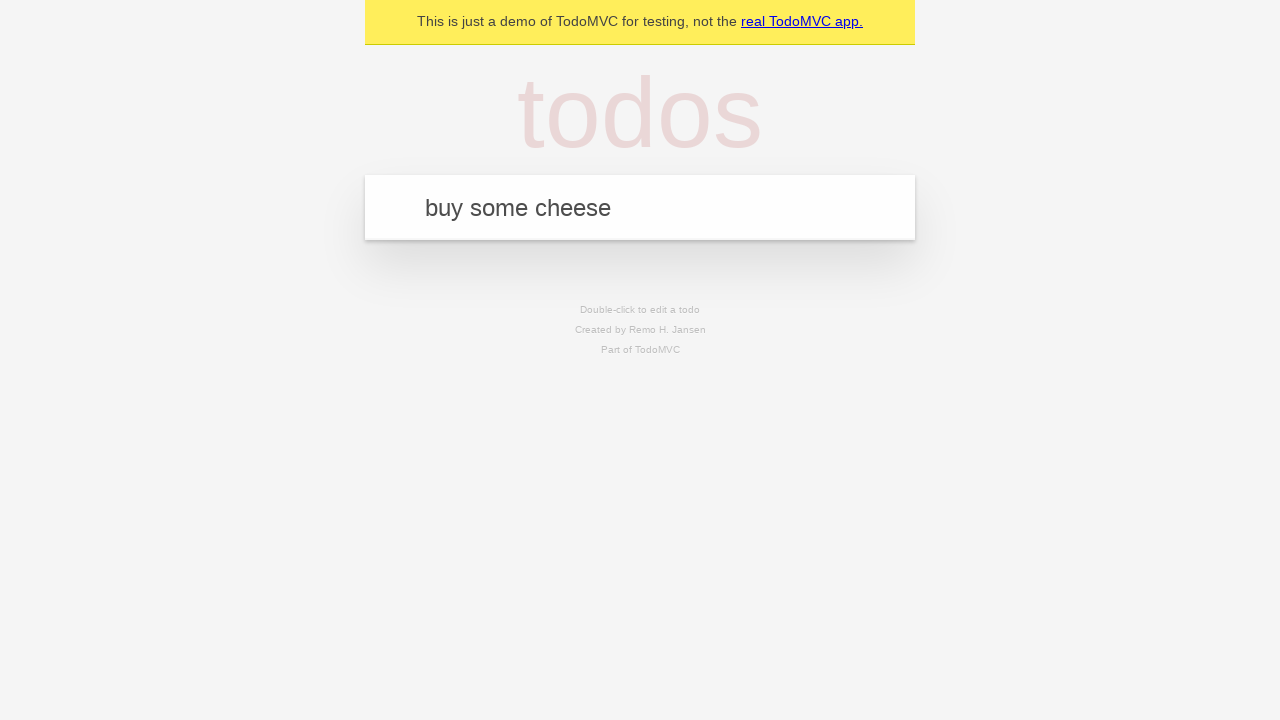

Pressed Enter to add 'buy some cheese' to todo list on internal:attr=[placeholder="What needs to be done?"i]
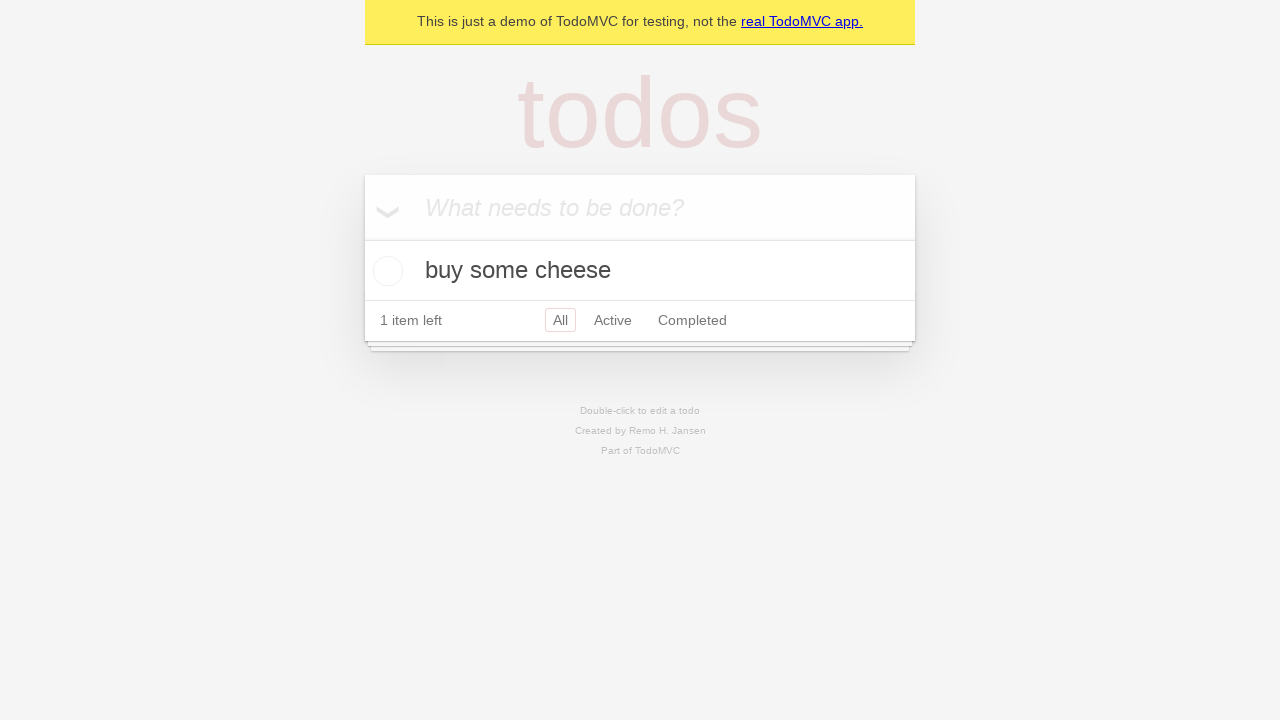

Filled todo input field with 'feed the cat' on internal:attr=[placeholder="What needs to be done?"i]
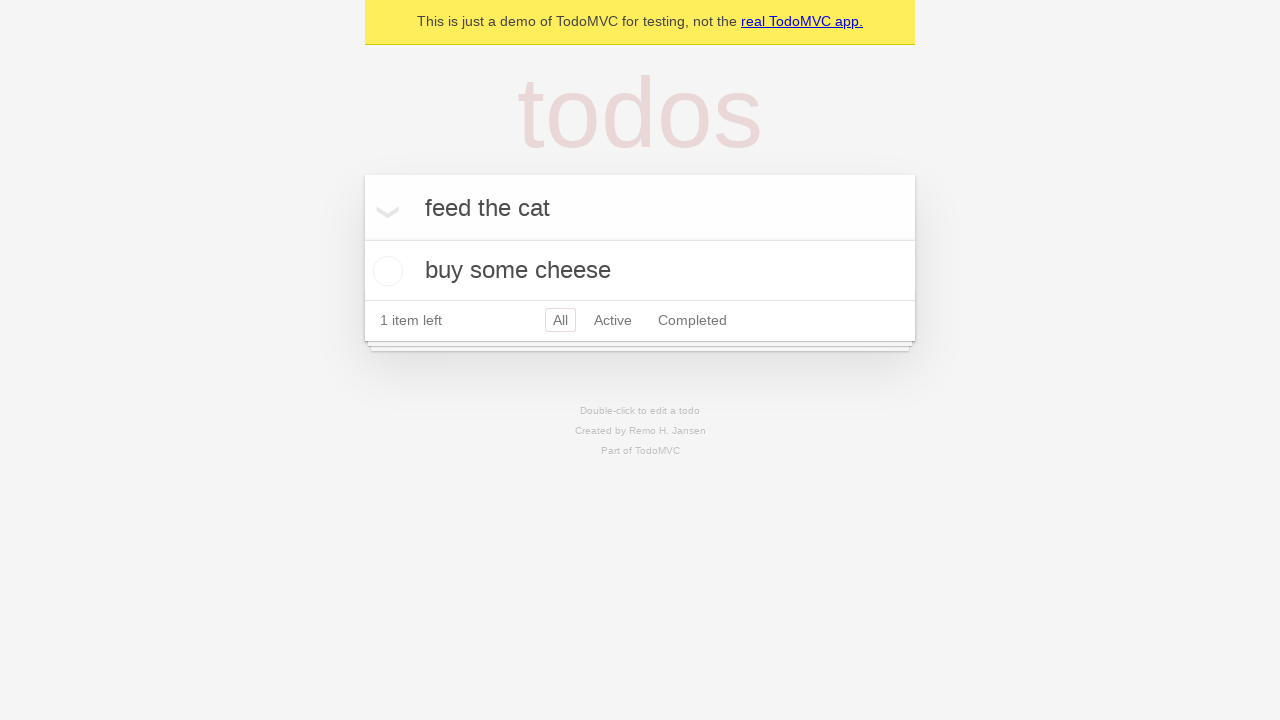

Pressed Enter to add 'feed the cat' to todo list on internal:attr=[placeholder="What needs to be done?"i]
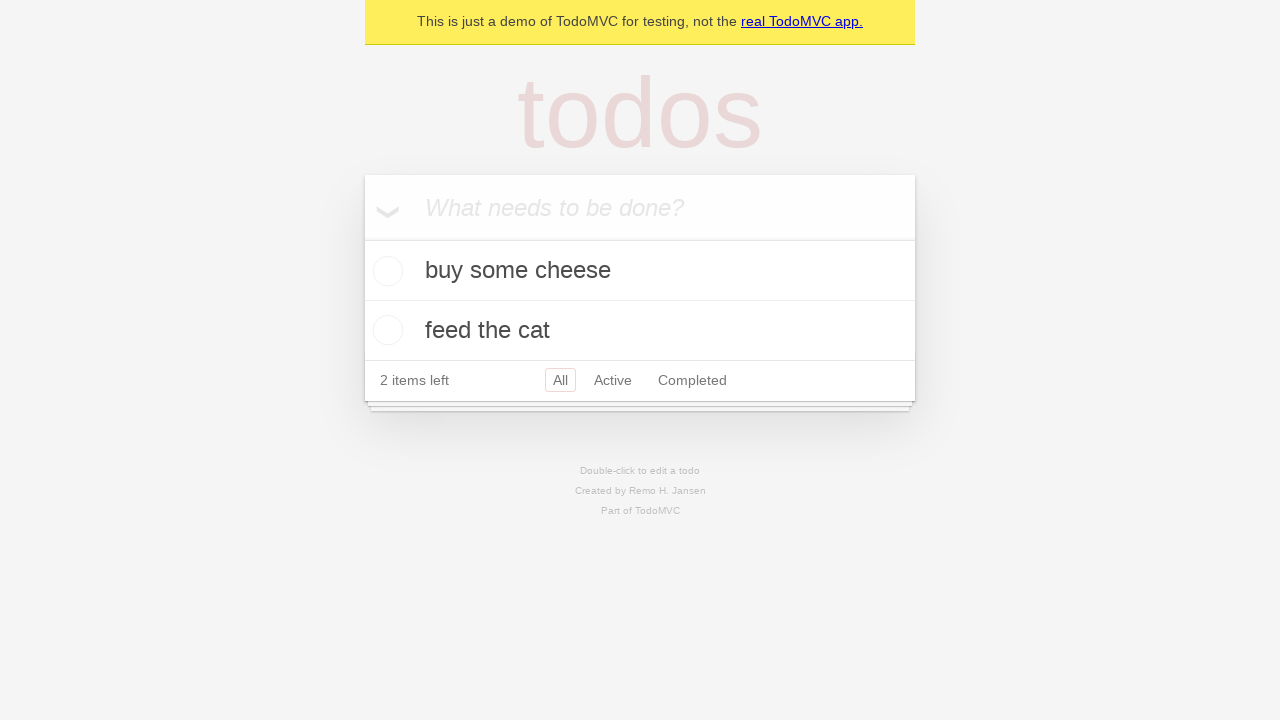

Filled todo input field with 'book a doctors appointment' on internal:attr=[placeholder="What needs to be done?"i]
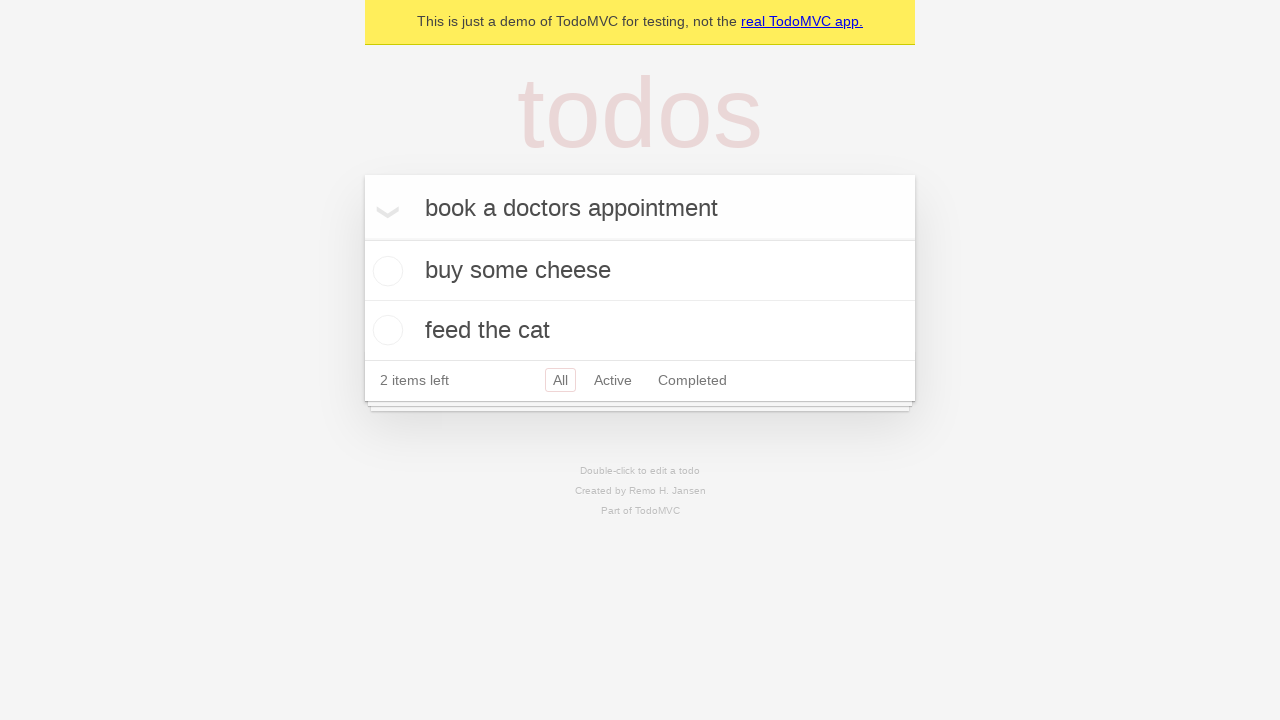

Pressed Enter to add 'book a doctors appointment' to todo list on internal:attr=[placeholder="What needs to be done?"i]
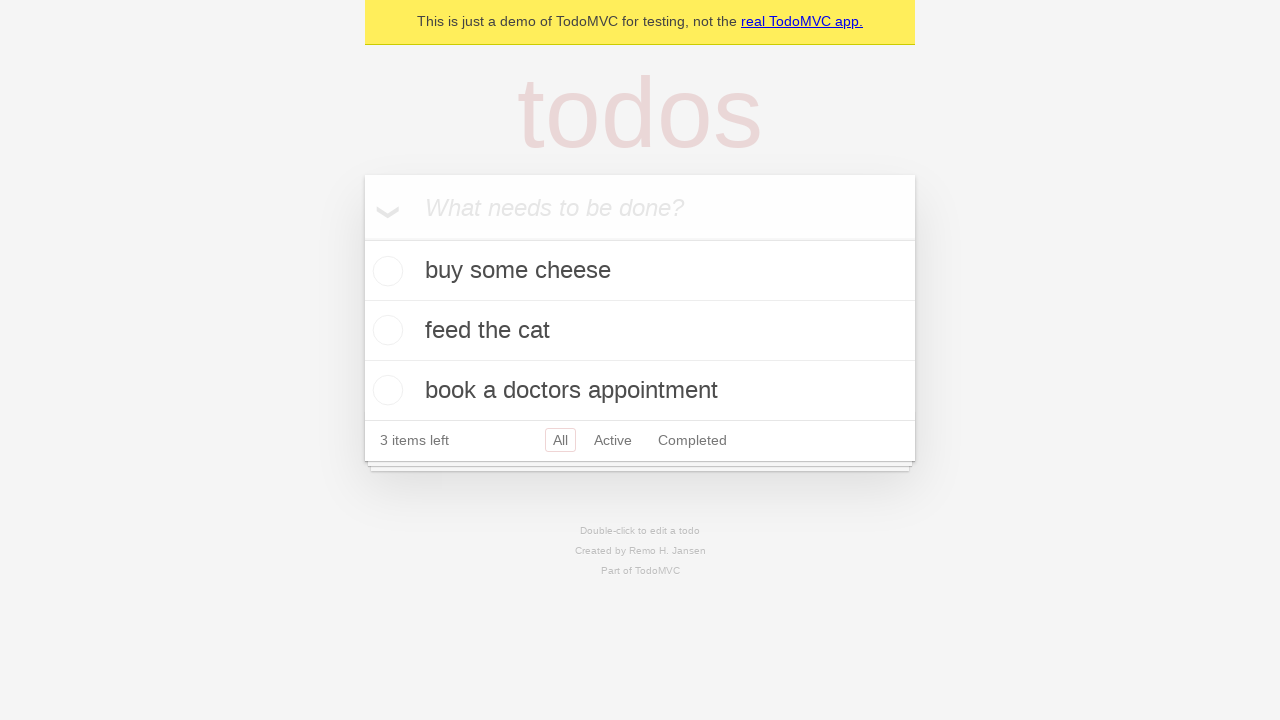

Waited for all 3 todo items to load
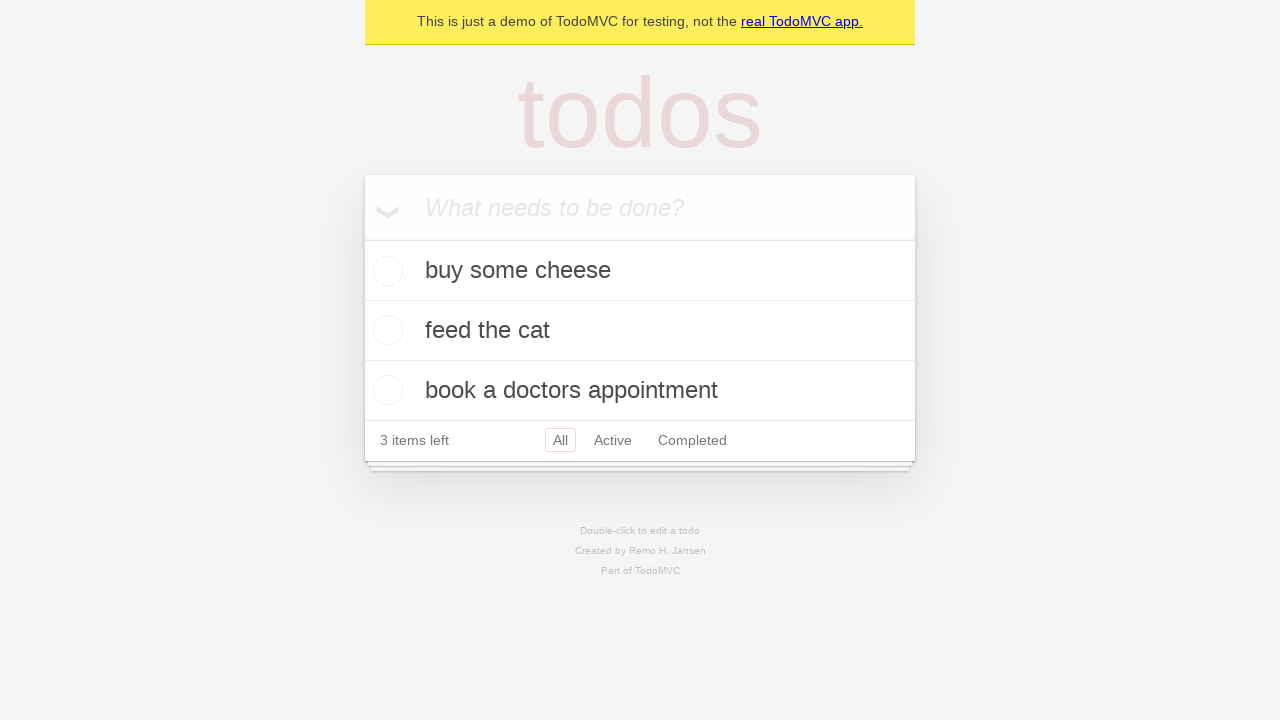

Checked the checkbox for the second todo item (feed the cat) at (385, 330) on internal:testid=[data-testid="todo-item"s] >> nth=1 >> internal:role=checkbox
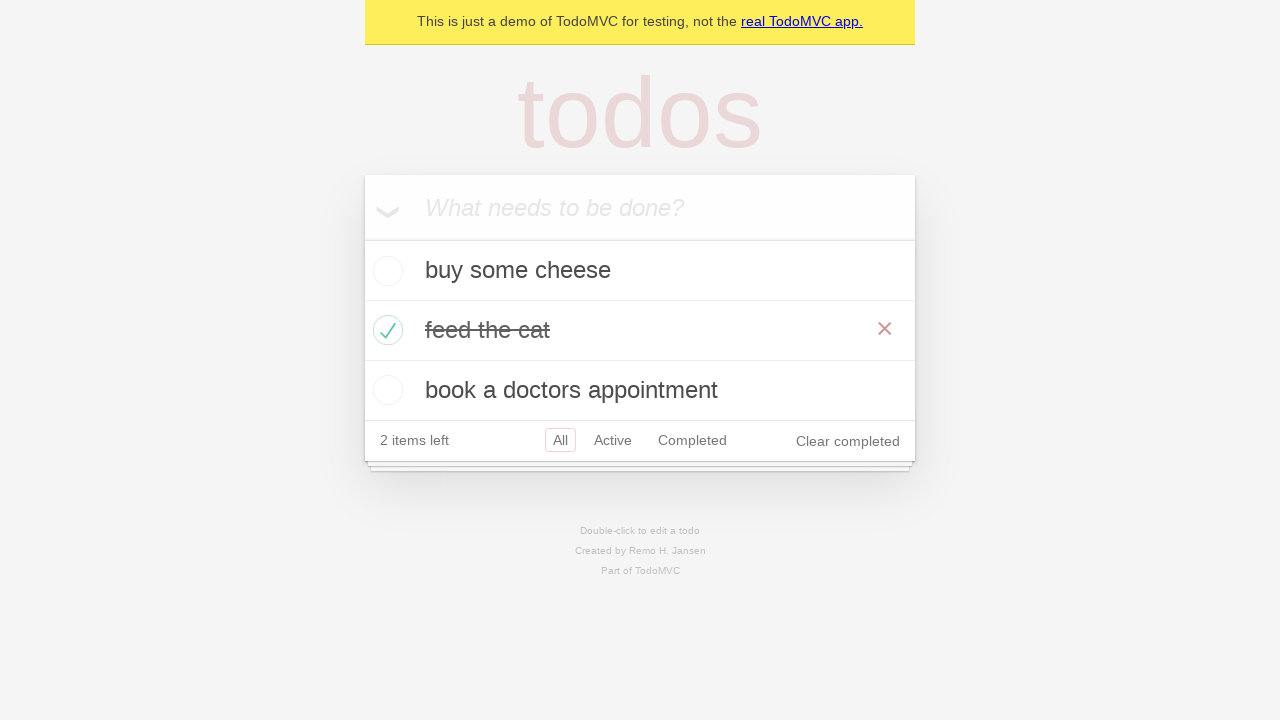

Clicked 'Clear completed' button to remove completed items at (848, 441) on internal:role=button[name="Clear completed"i]
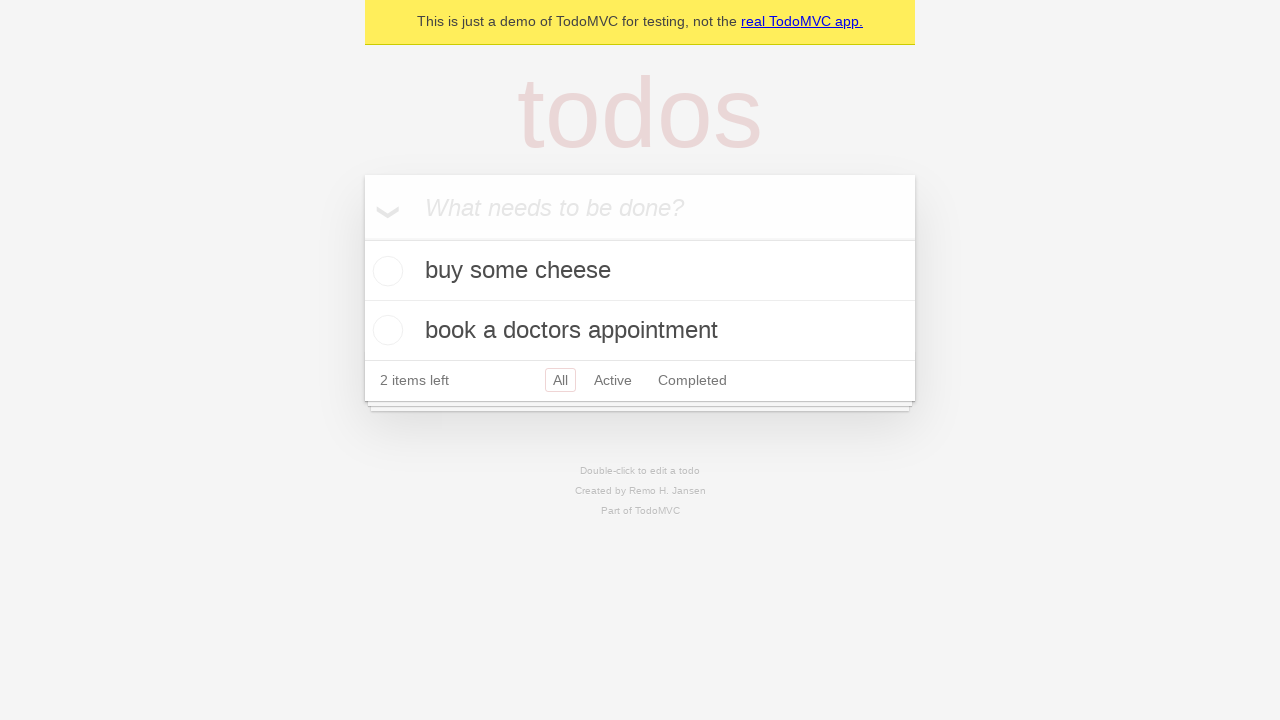

Verified that completed item was removed - 2 items remaining
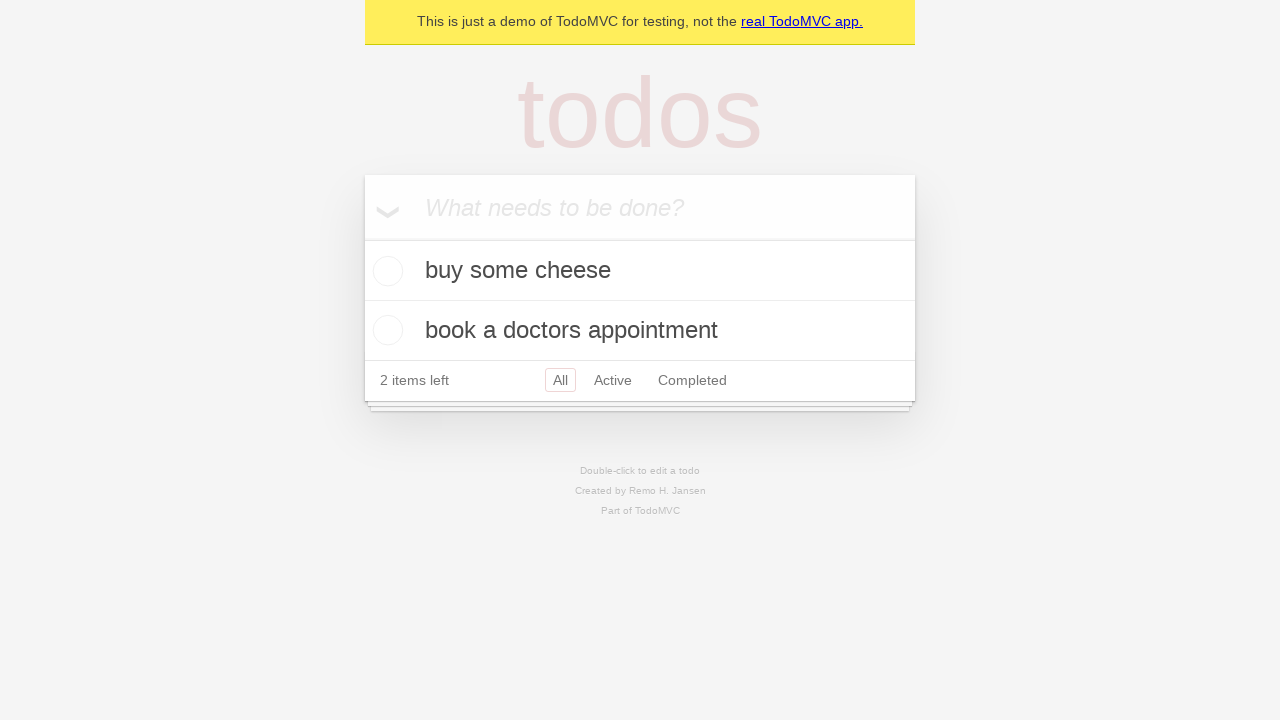

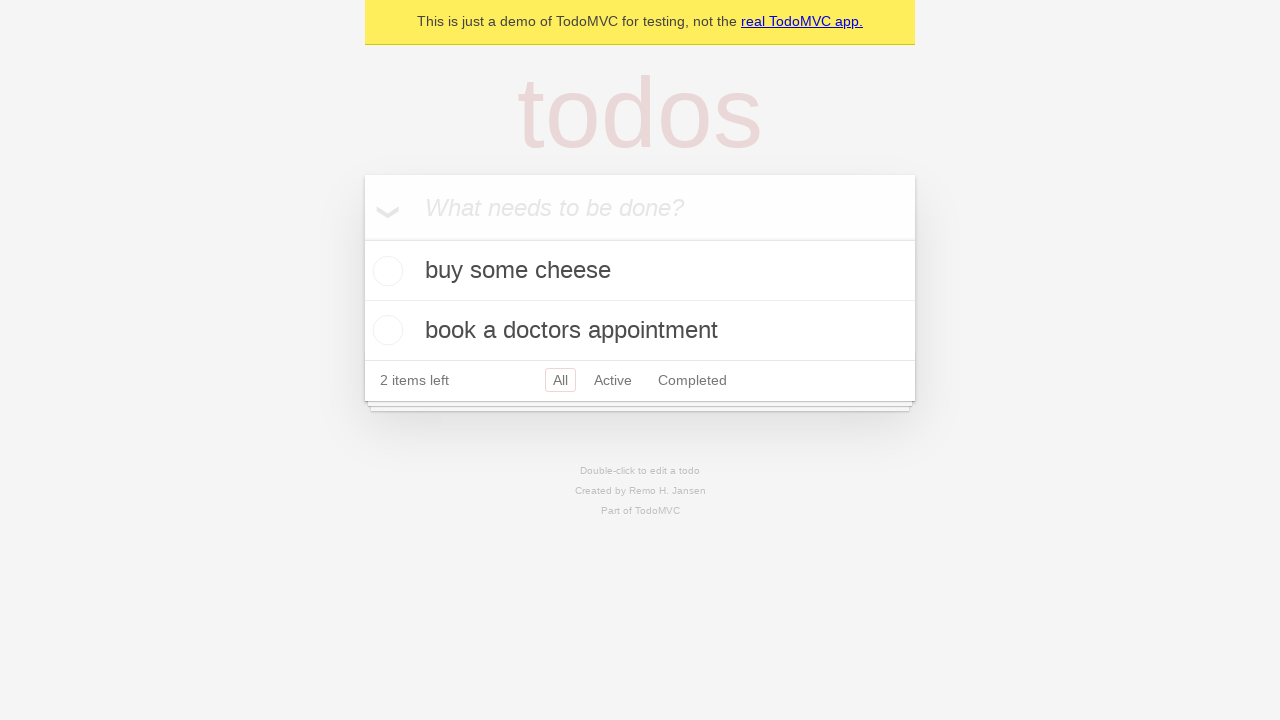